Tests the search functionality of GreenKart by entering multiple search terms and verifying that products are displayed for each search

Starting URL: https://rahulshettyacademy.com/seleniumPractise/#/

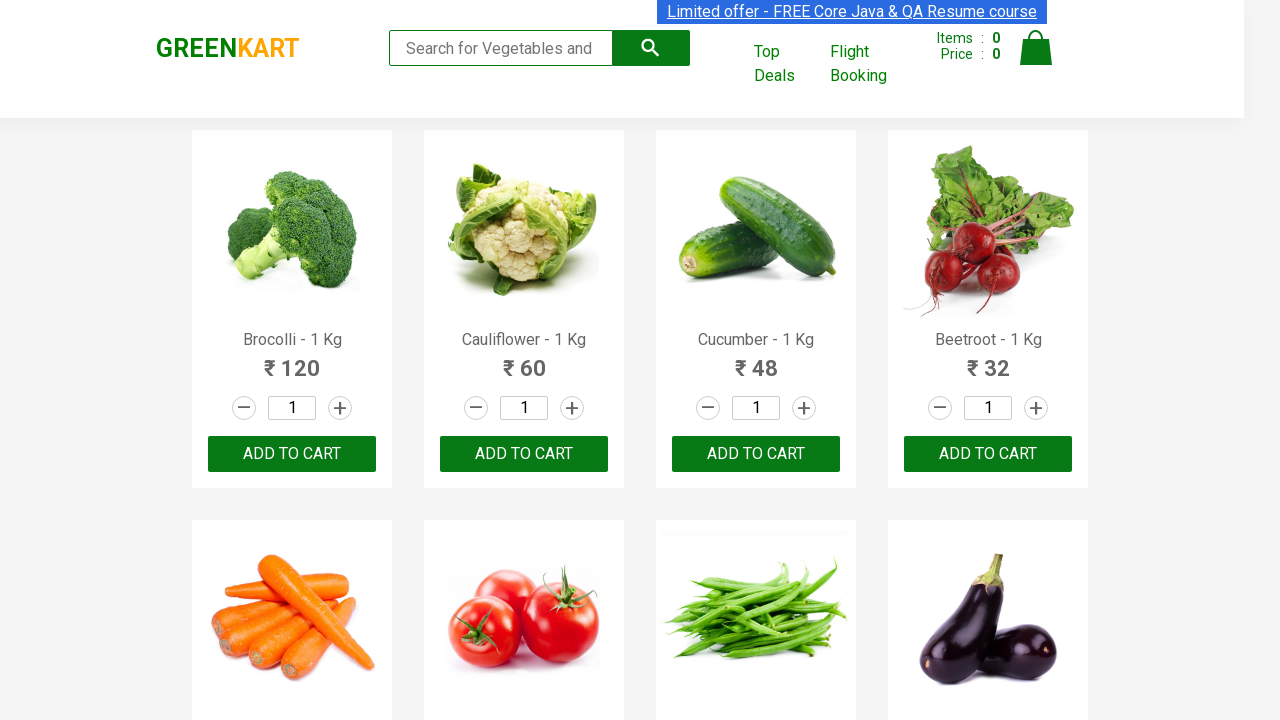

Entered search term 'po' in search field on input.search-keyword
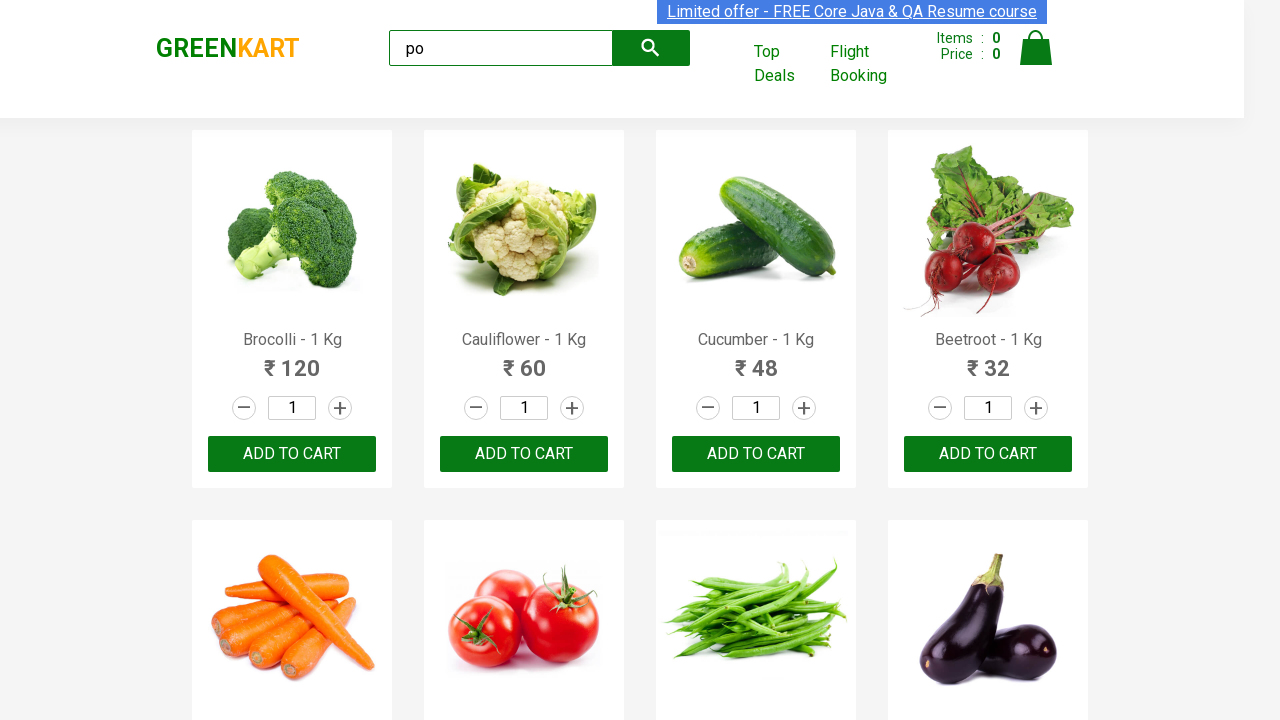

Waited for search results to update
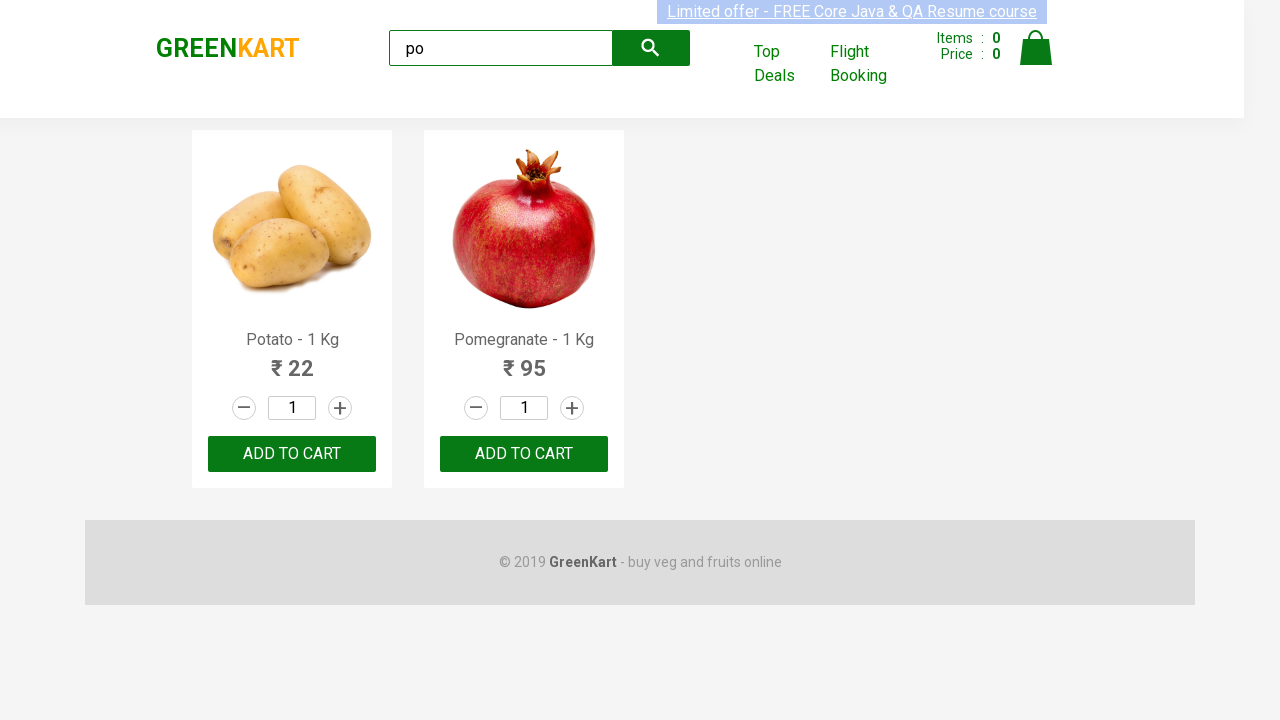

Retrieved 2 products from search results for 'po'
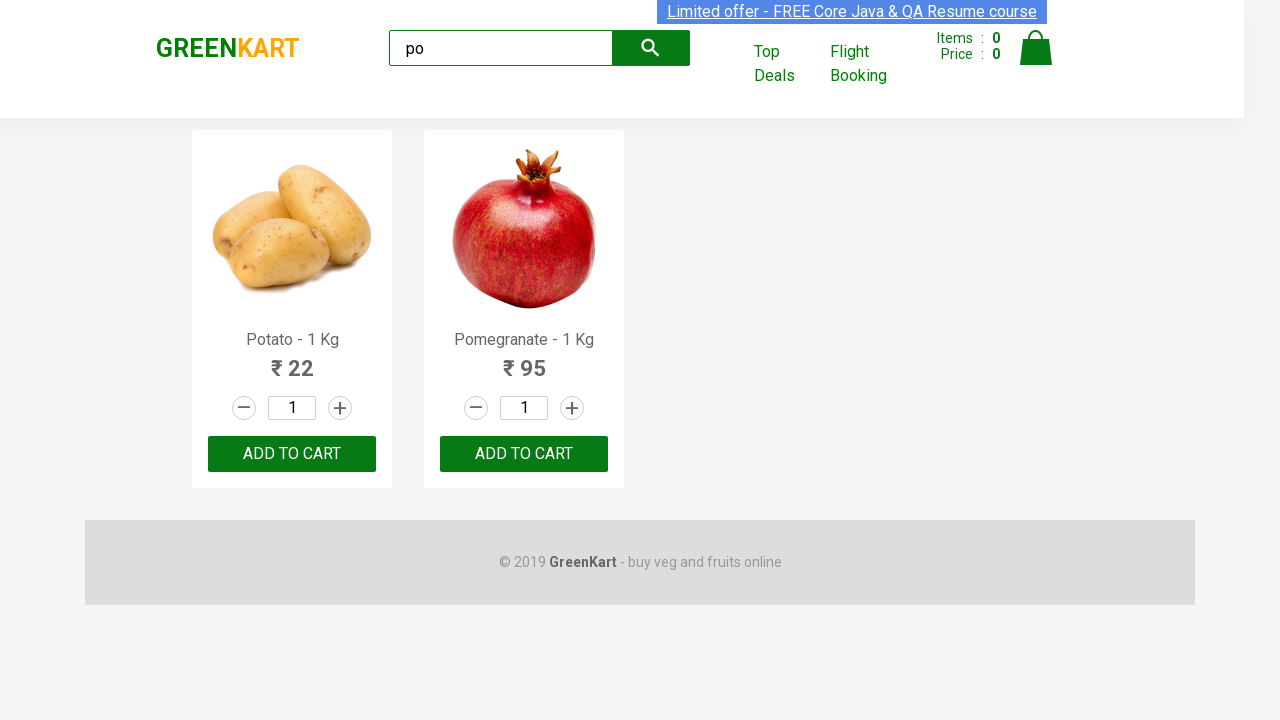

Cleared search field for next iteration on input.search-keyword
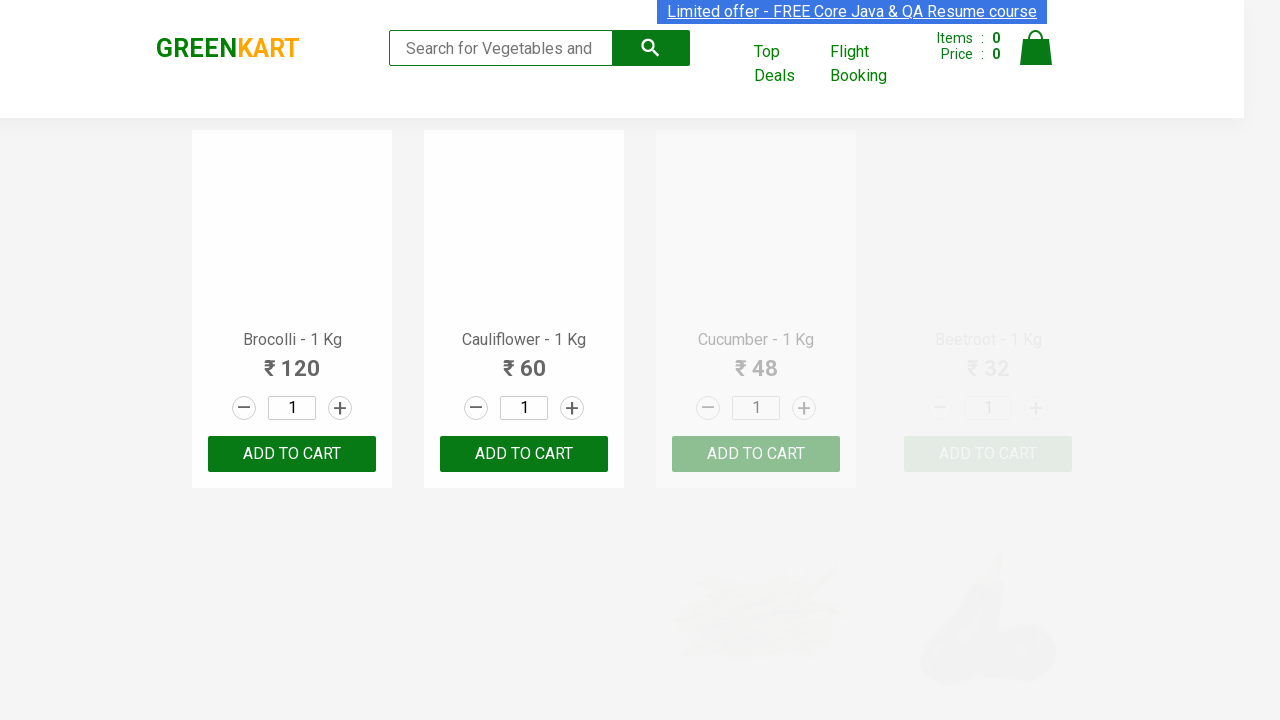

Entered search term 'ba' in search field on input.search-keyword
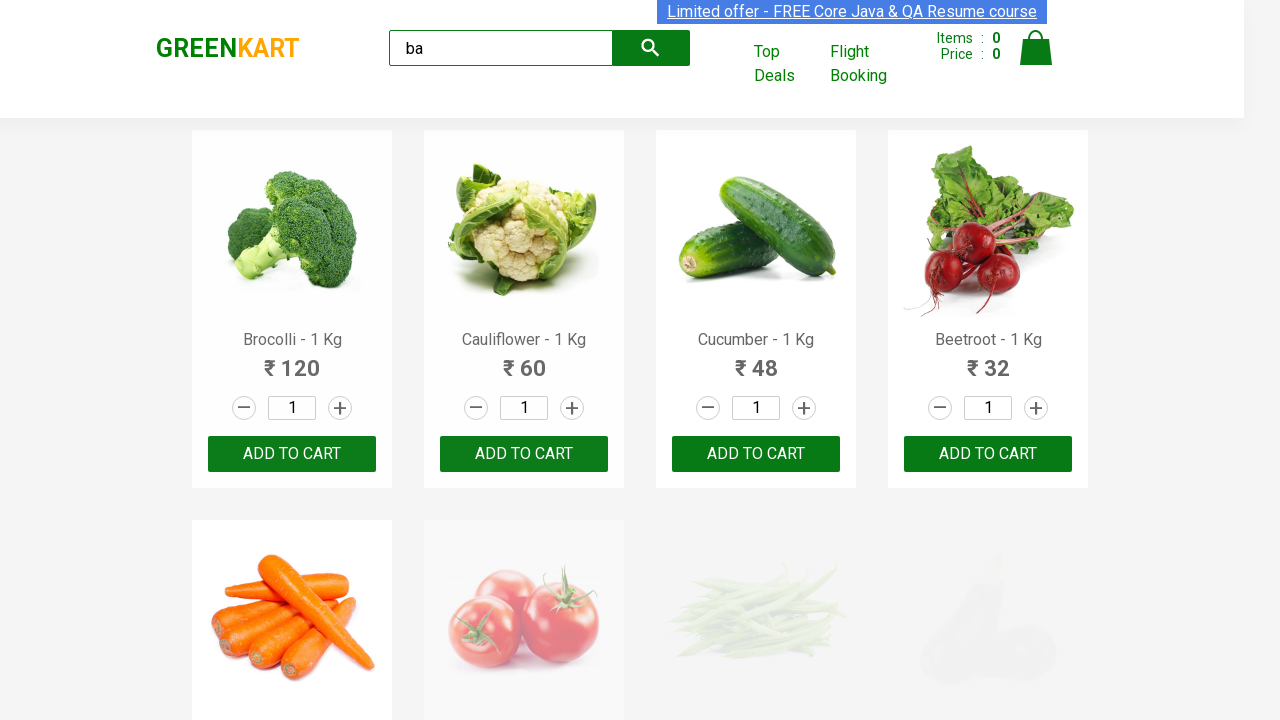

Waited for search results to update
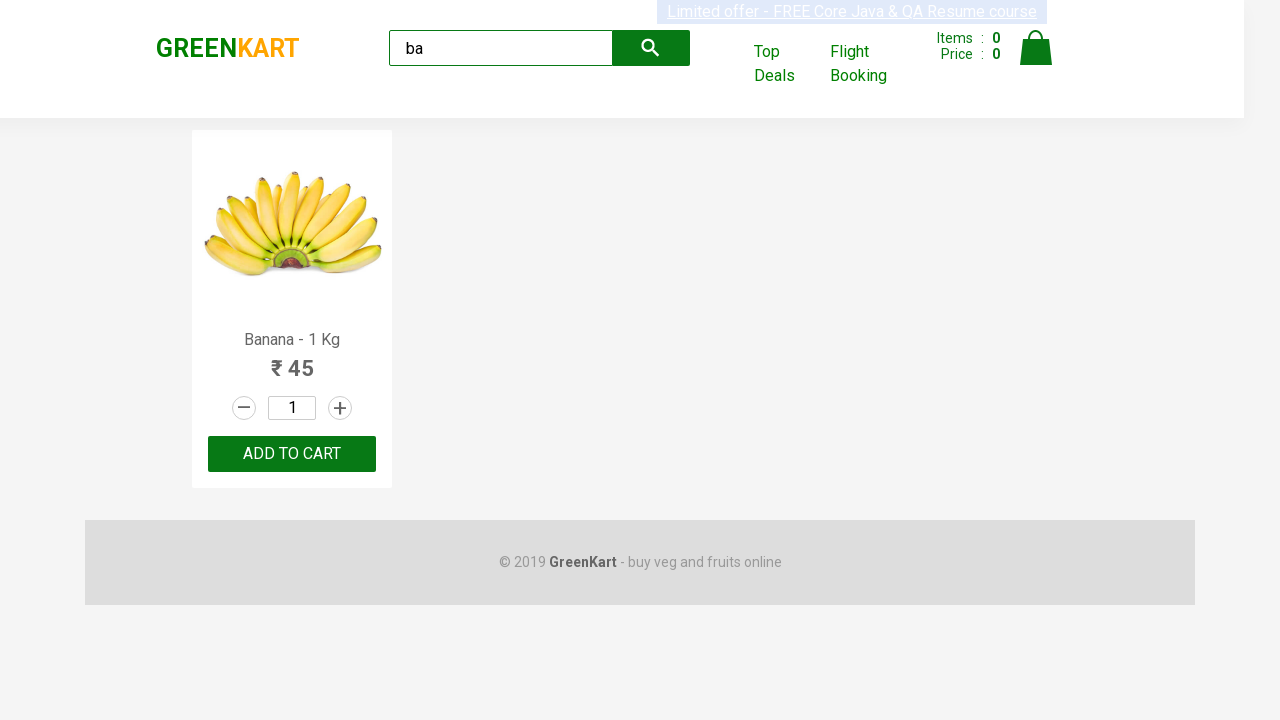

Retrieved 1 products from search results for 'ba'
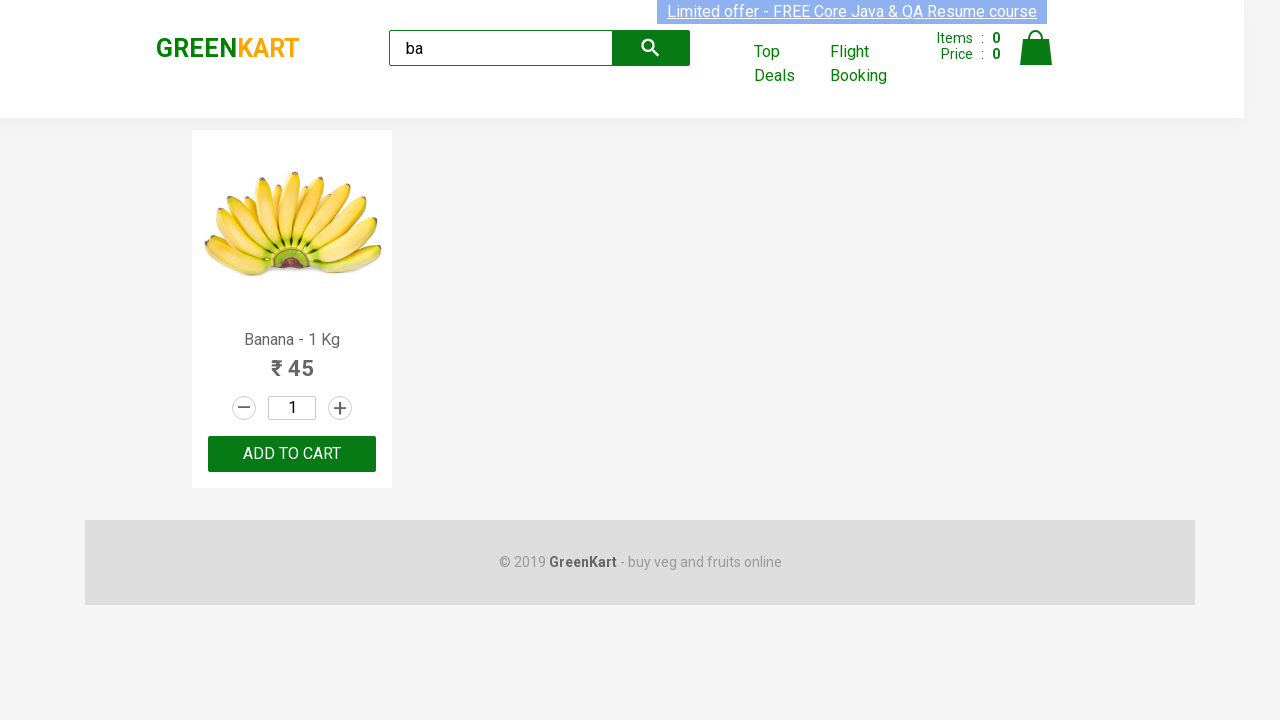

Cleared search field for next iteration on input.search-keyword
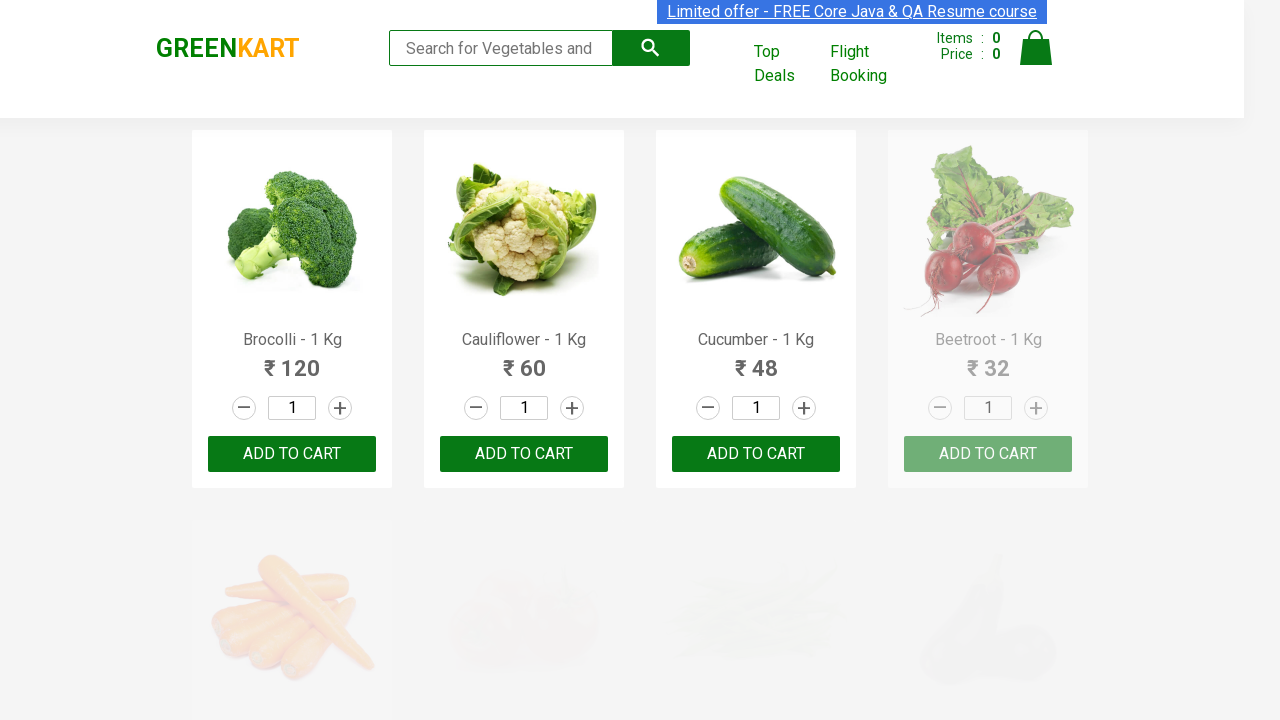

Entered search term 'br' in search field on input.search-keyword
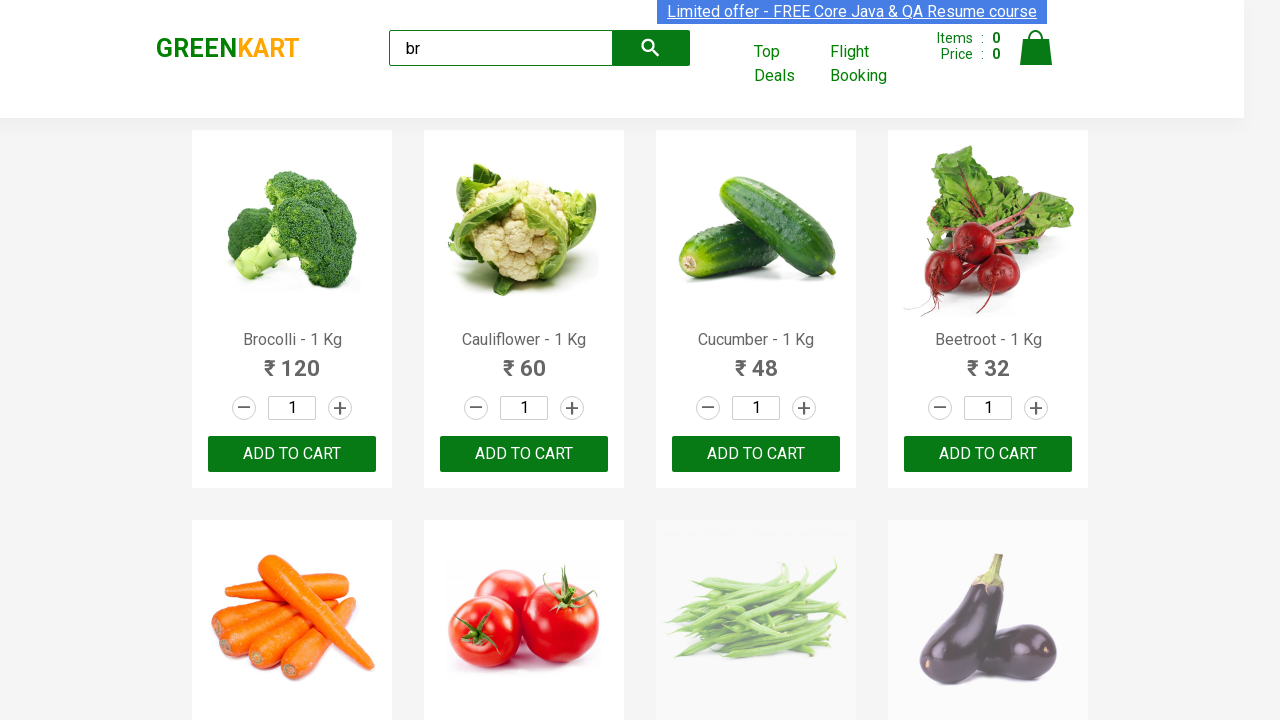

Waited for search results to update
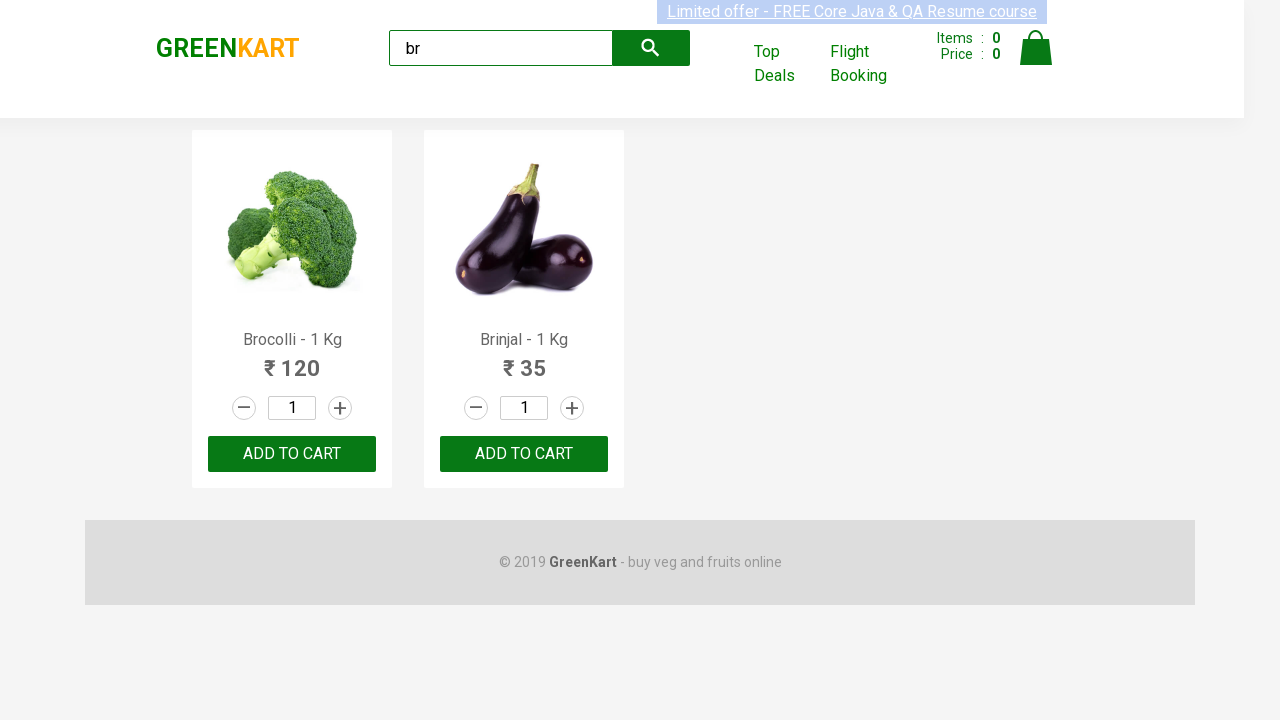

Retrieved 2 products from search results for 'br'
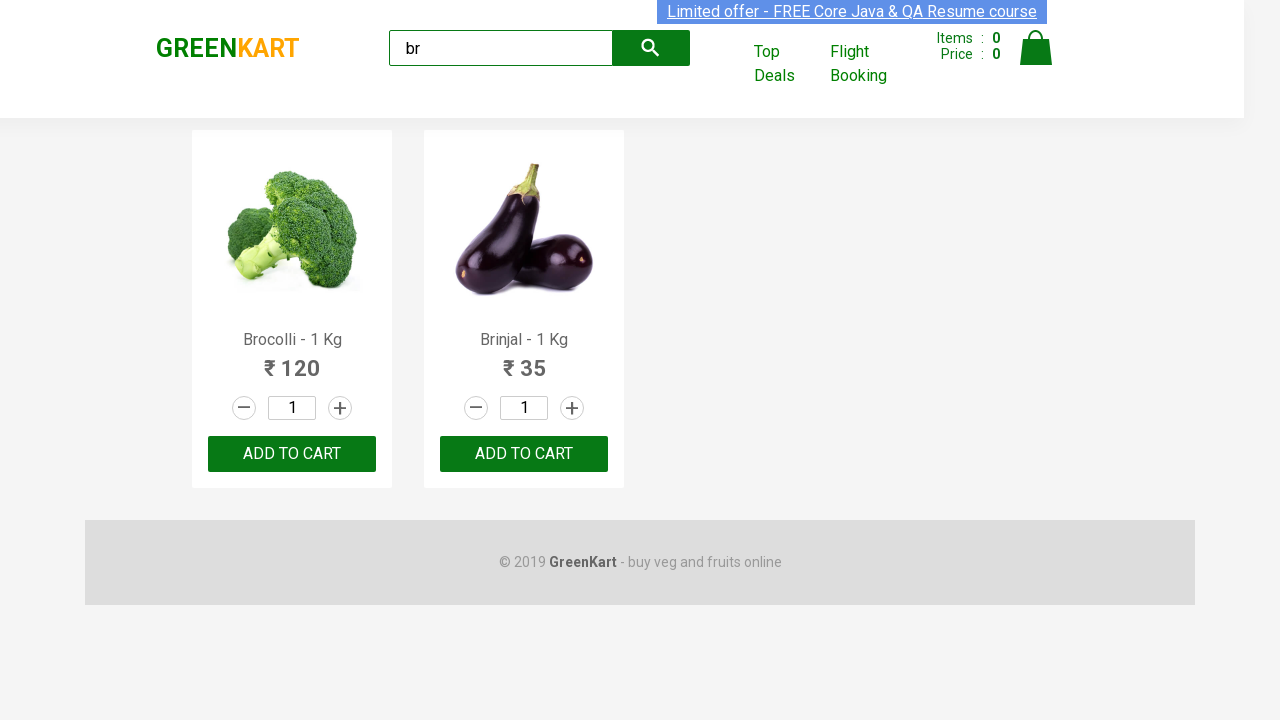

Cleared search field for next iteration on input.search-keyword
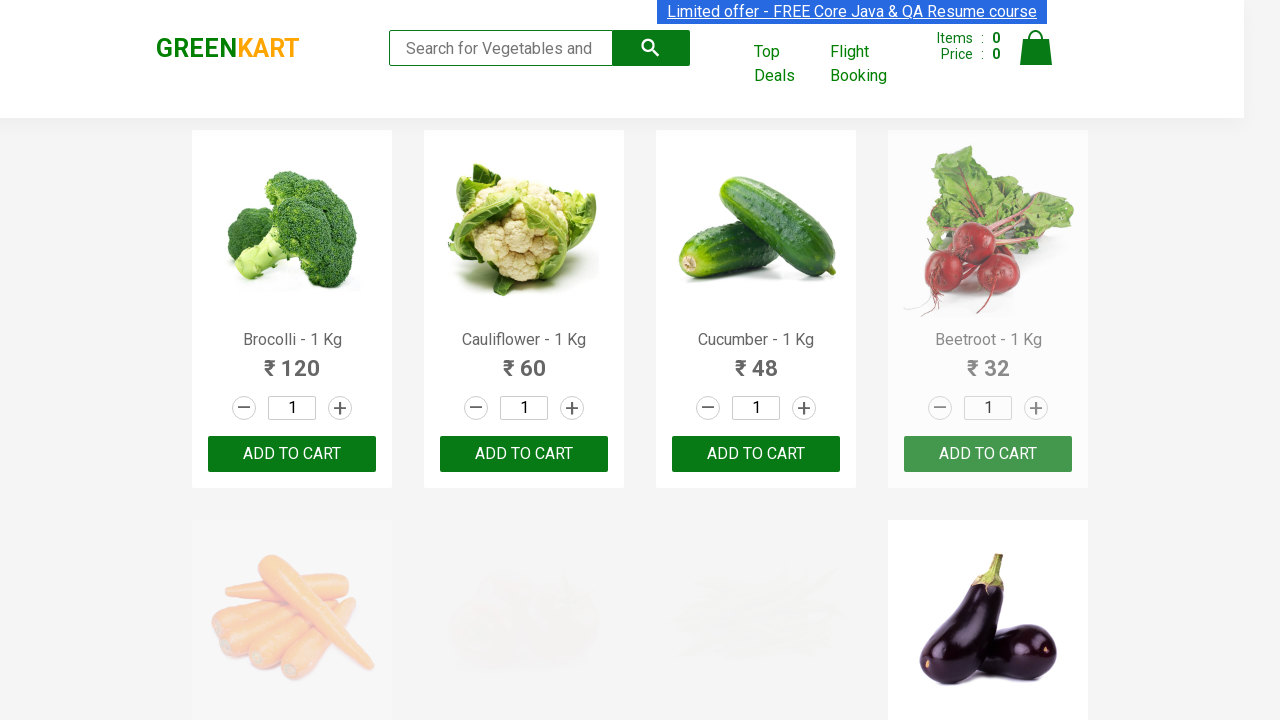

Entered search term 'pump' in search field on input.search-keyword
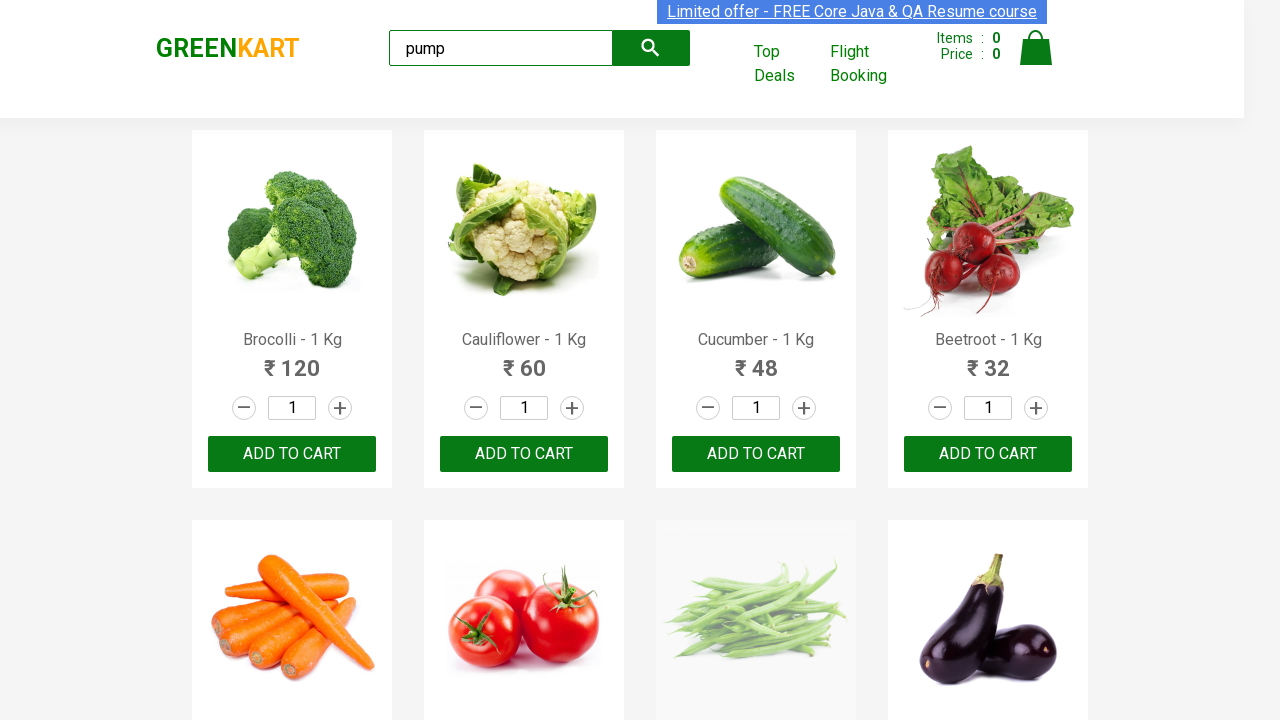

Waited for search results to update
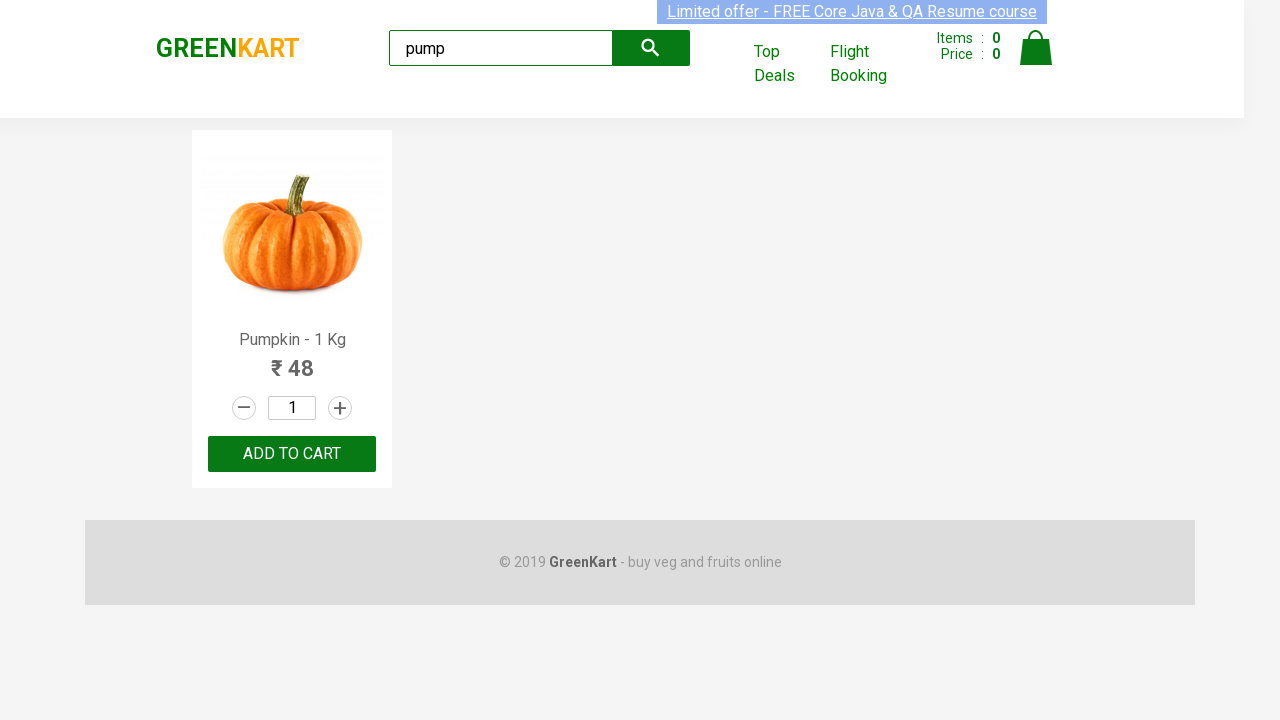

Retrieved 1 products from search results for 'pump'
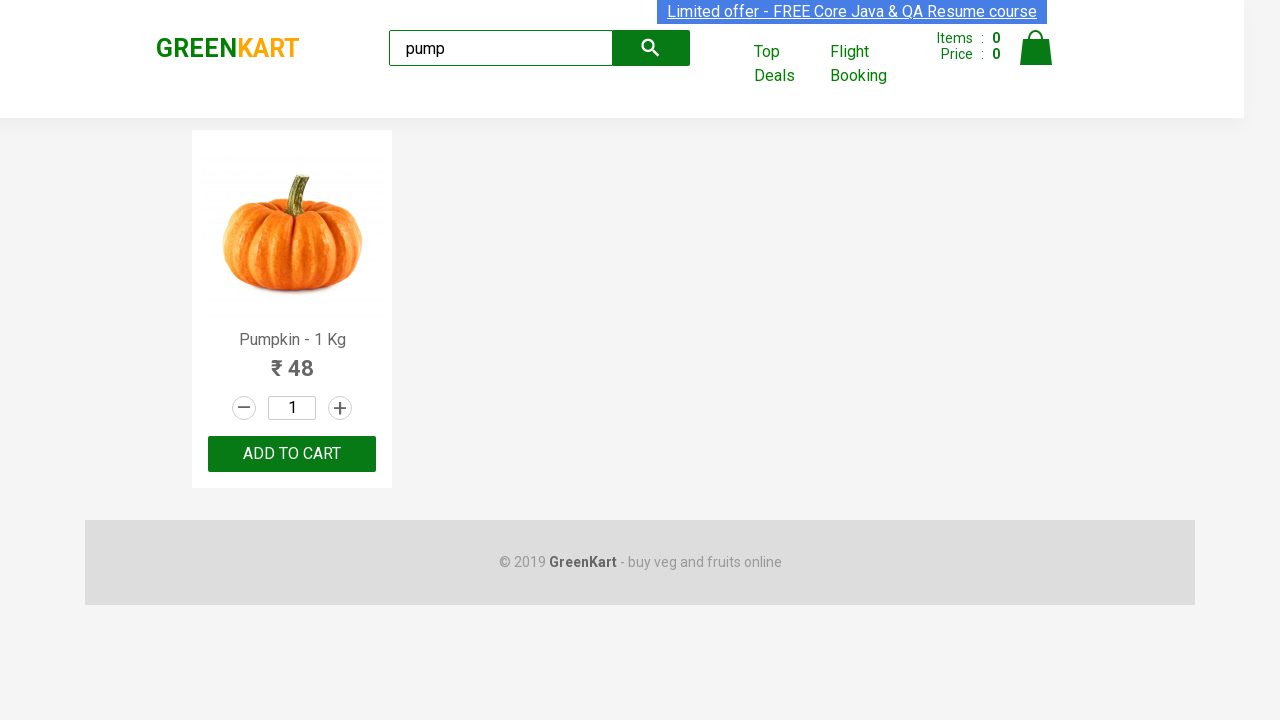

Cleared search field for next iteration on input.search-keyword
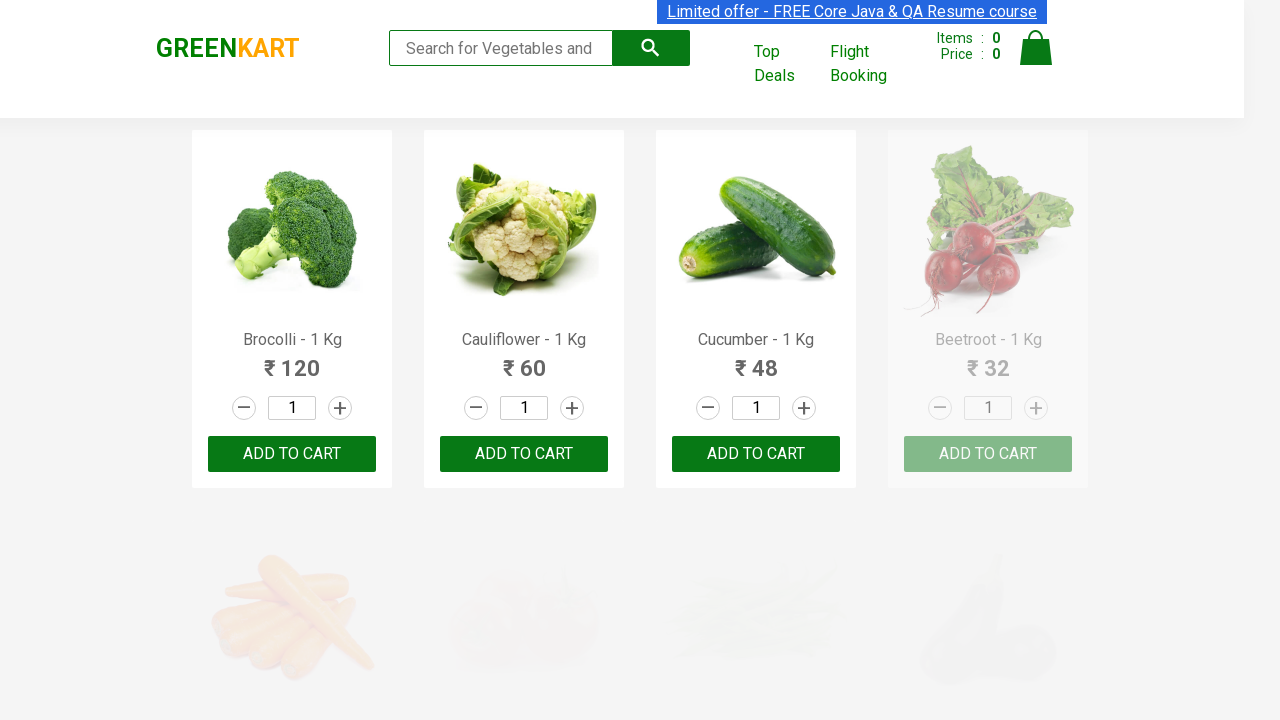

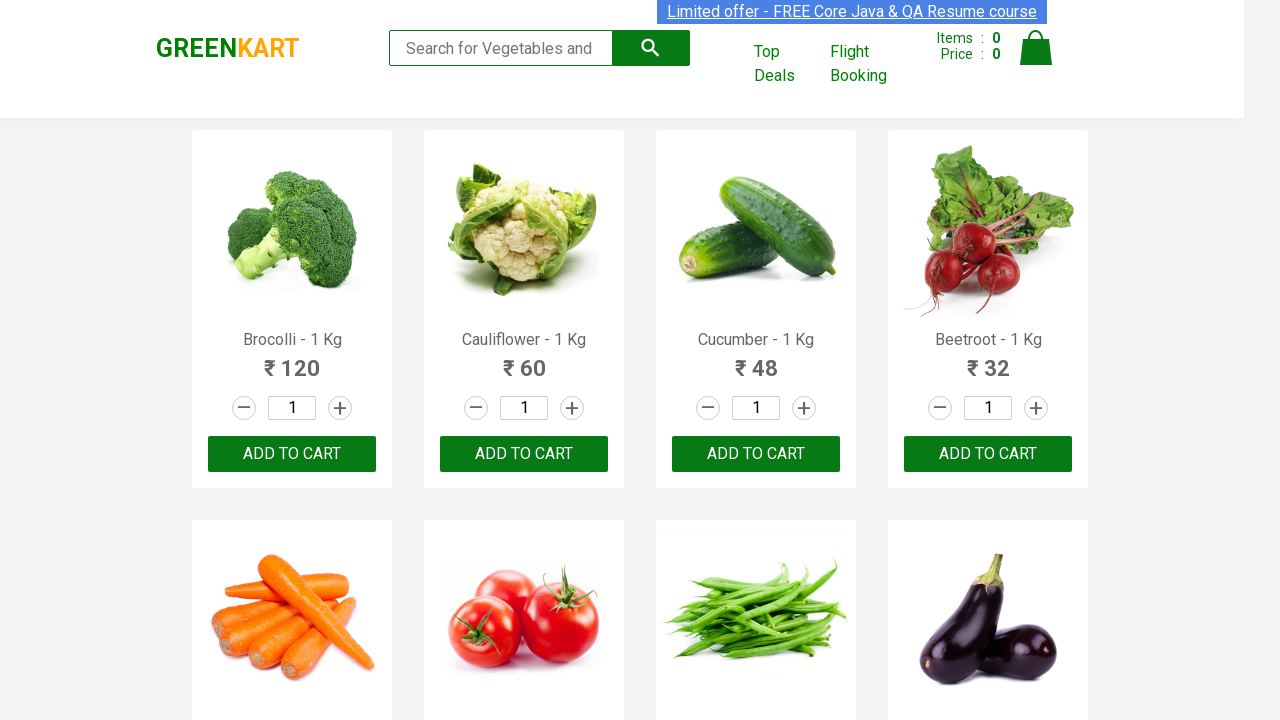